Tests clicking all radio buttons and checkboxes in the quiz form, verifying they become selected, and fills in the email field.

Starting URL: http://www.123formbuilder.com/form-5012206/online-quiz

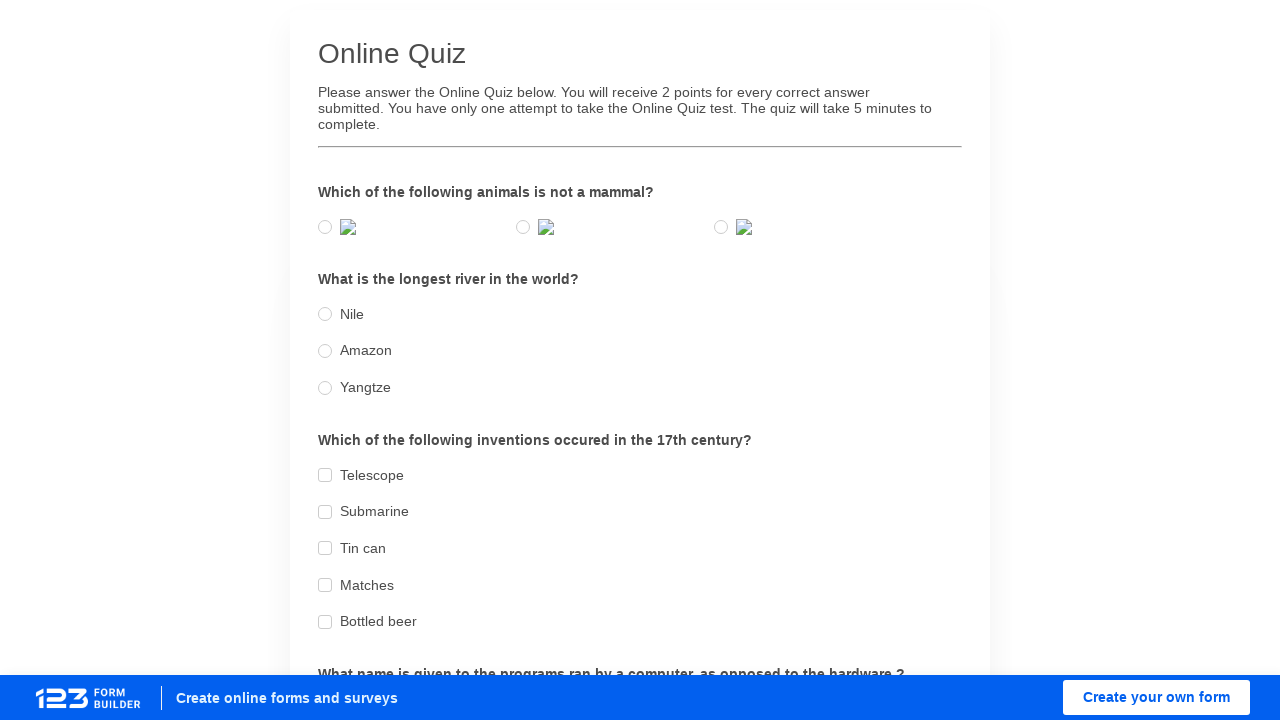

Clicked animal question radio button option 0 at (325, 227) on //label[@for='00000008_0']
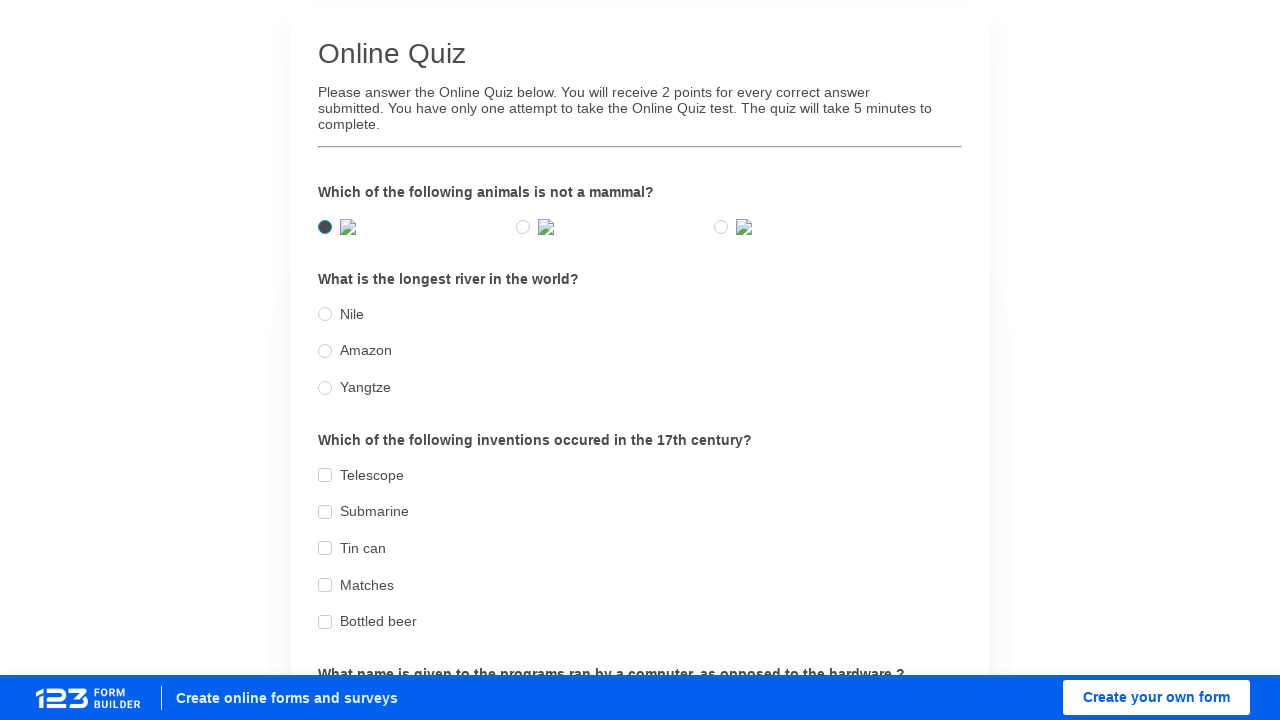

Verified animal question radio button option 0 is selected
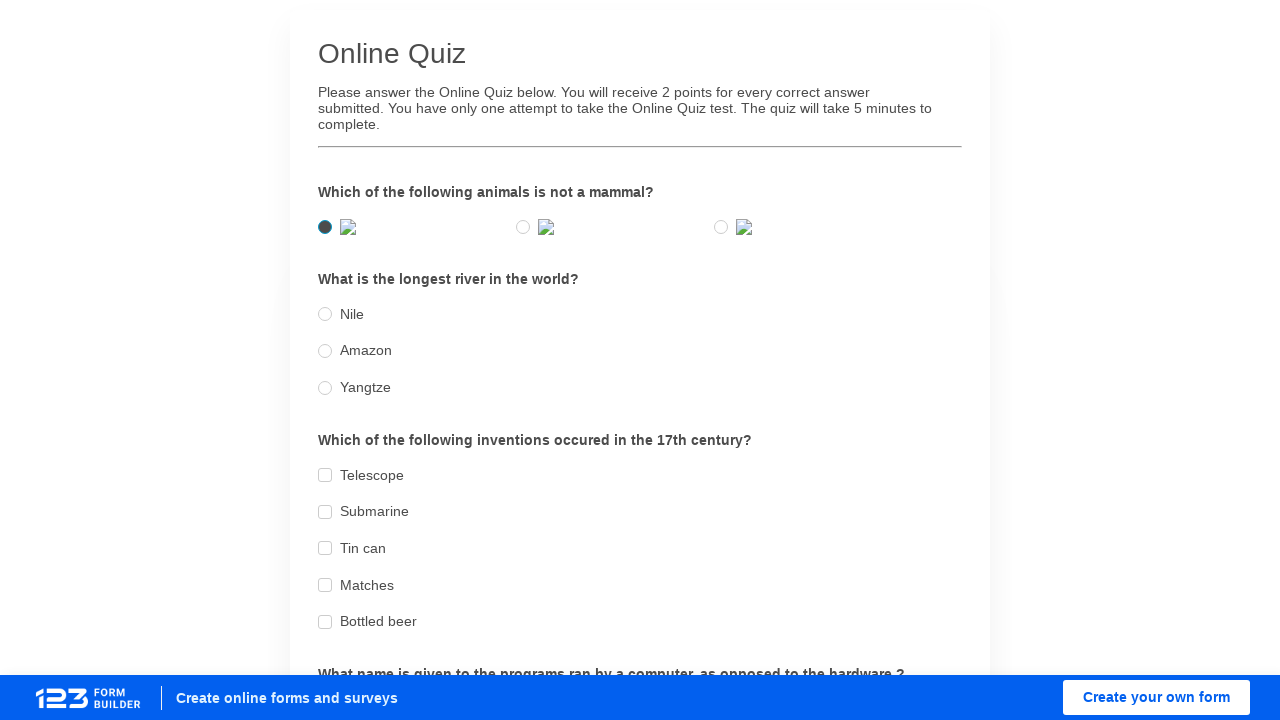

Clicked animal question radio button option 1 at (523, 227) on //label[@for='00000008_1']
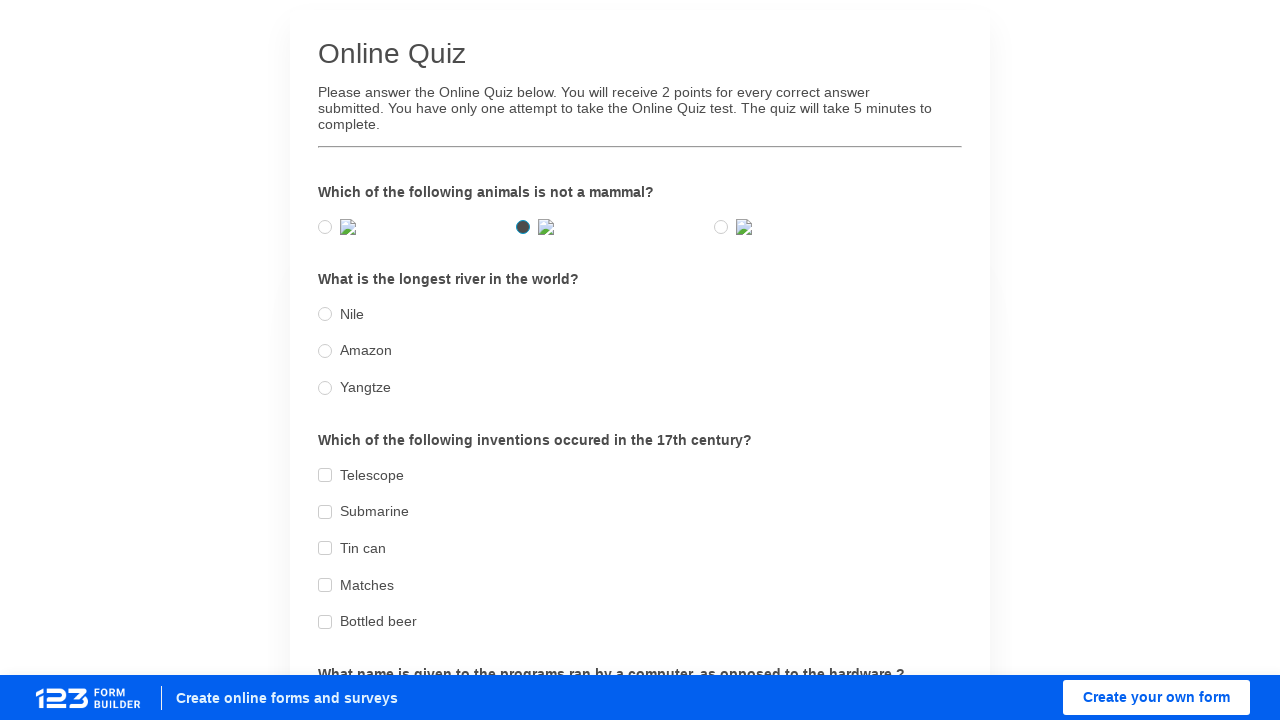

Verified animal question radio button option 1 is selected
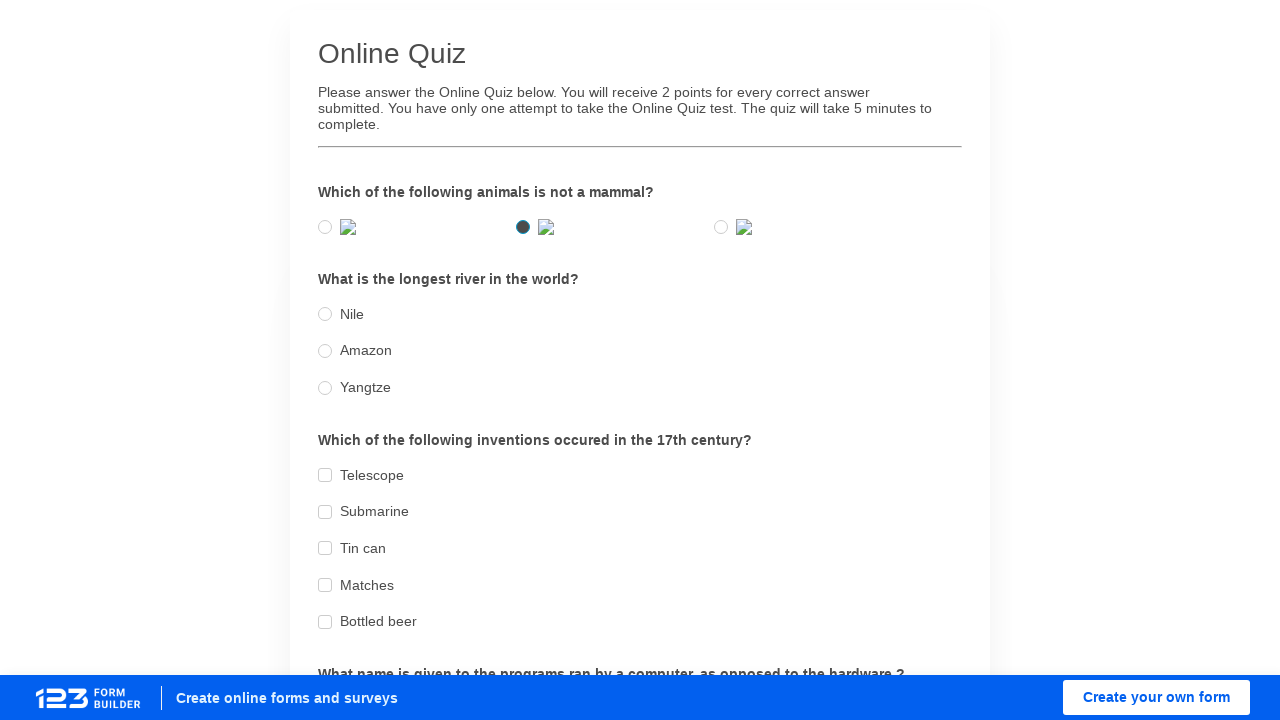

Clicked river question radio button option 0 at (325, 314) on //label[@for='0000000a_0']
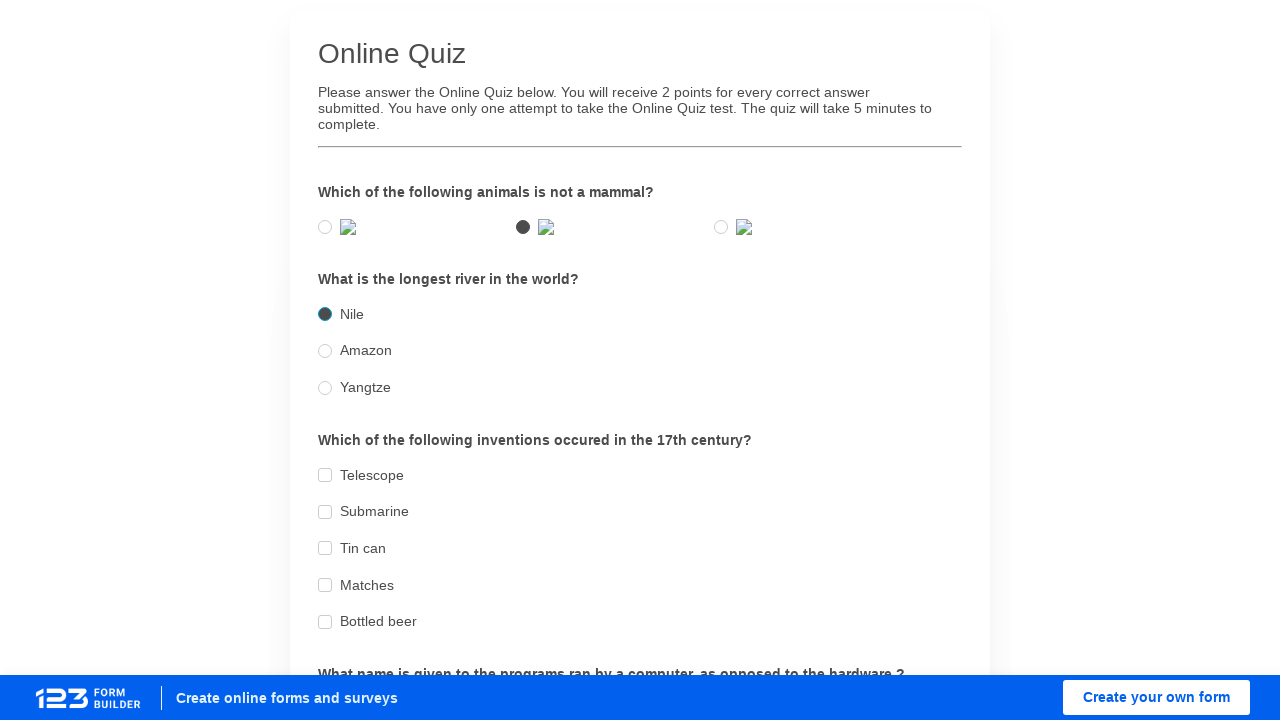

Verified river question radio button option 0 is selected
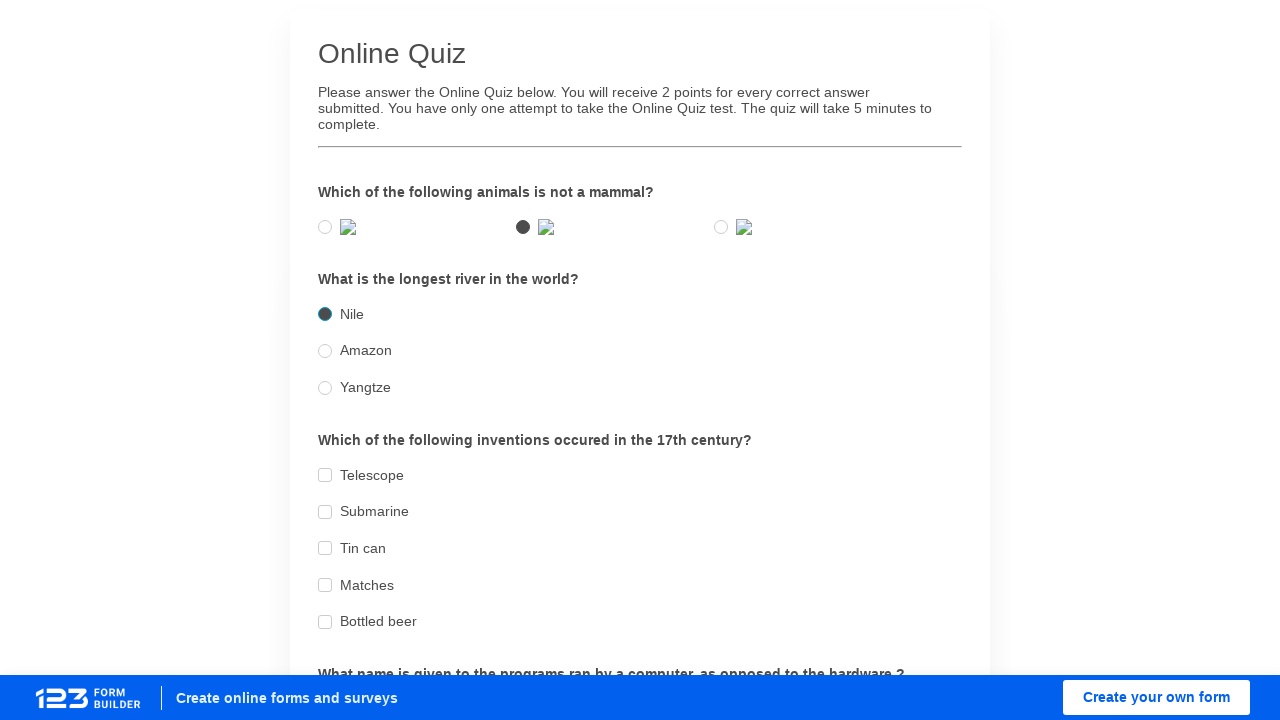

Clicked river question radio button option 1 at (325, 351) on //label[@for='0000000a_1']
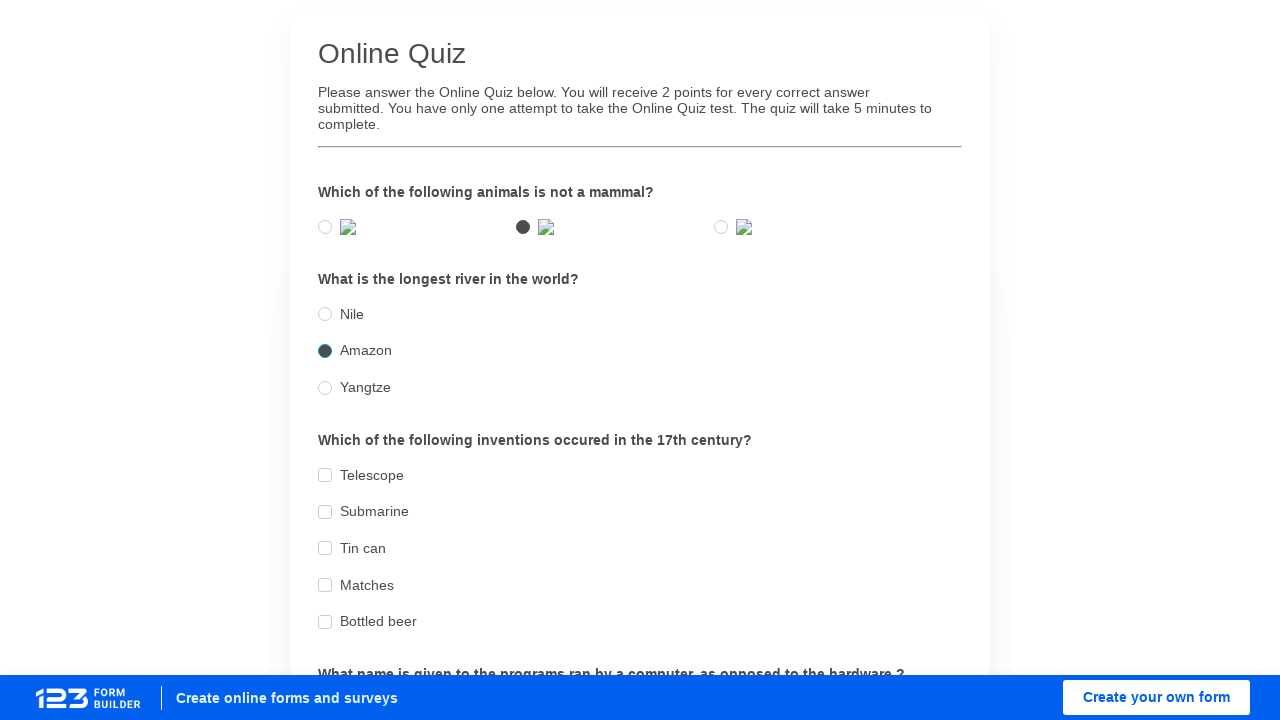

Verified river question radio button option 1 is selected
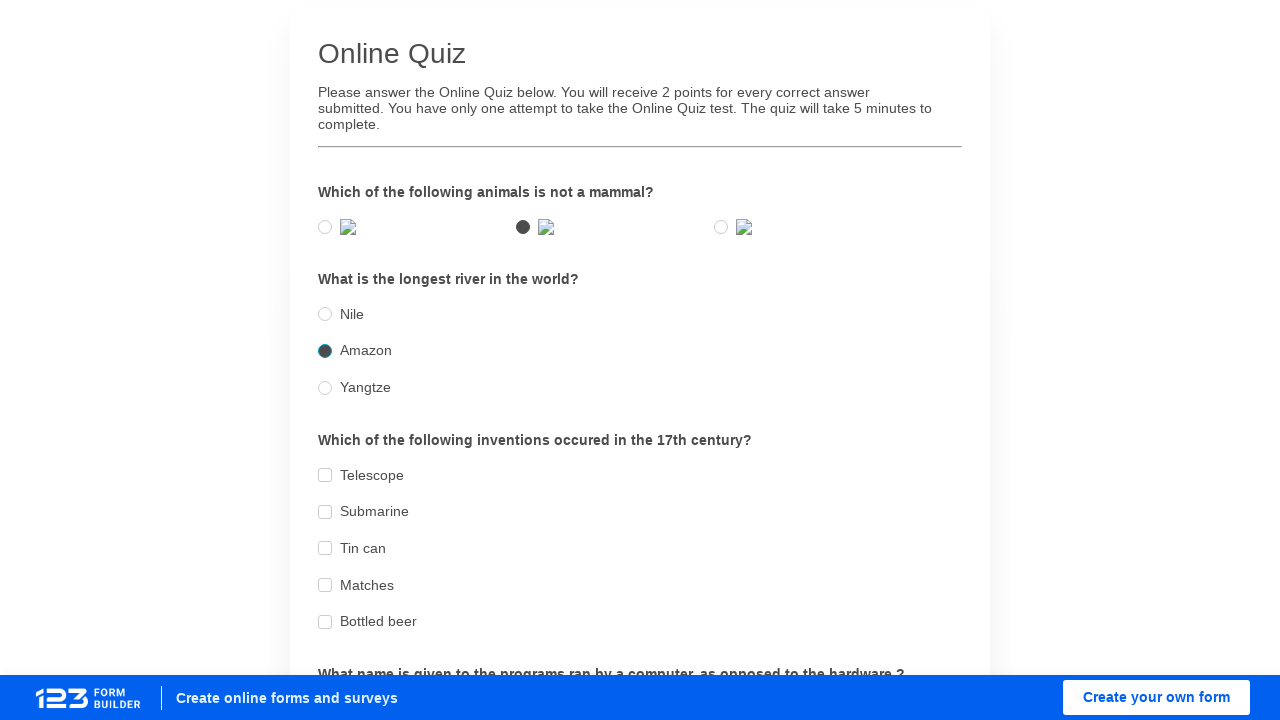

Clicked inventions checkbox option 0 at (325, 475) on //label[@for='0000000c_0']
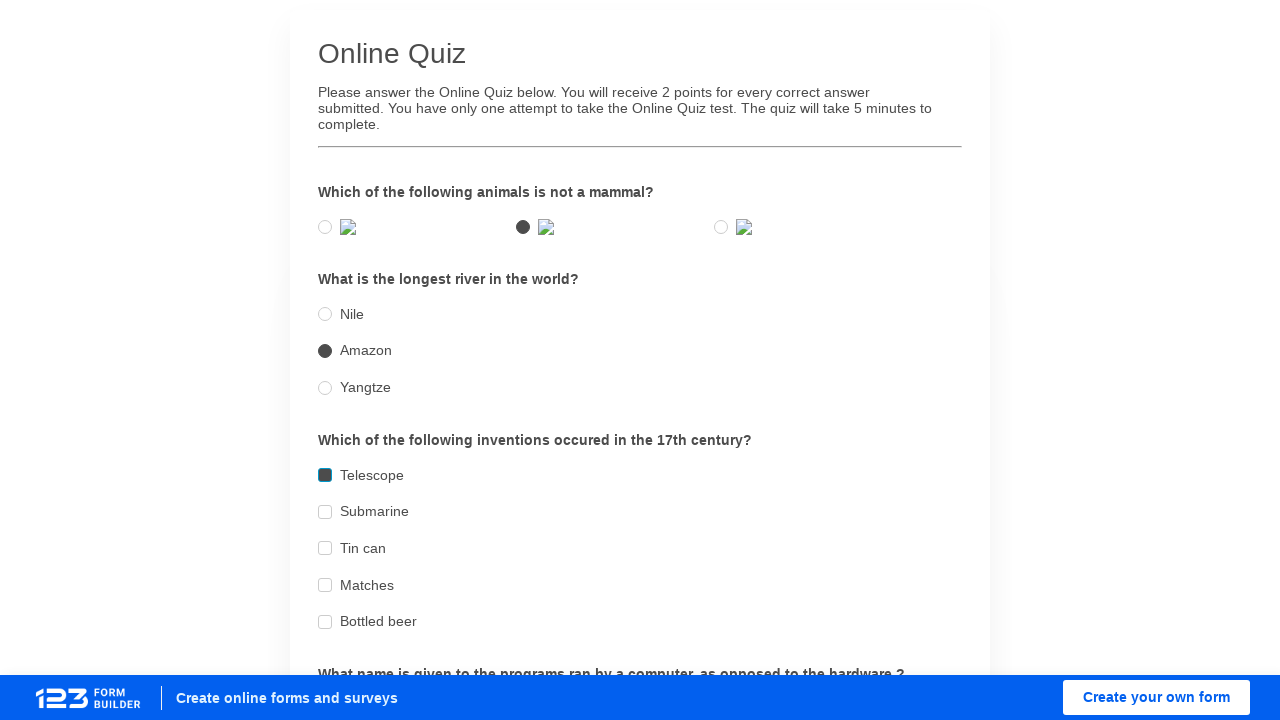

Verified inventions checkbox option 0 is selected
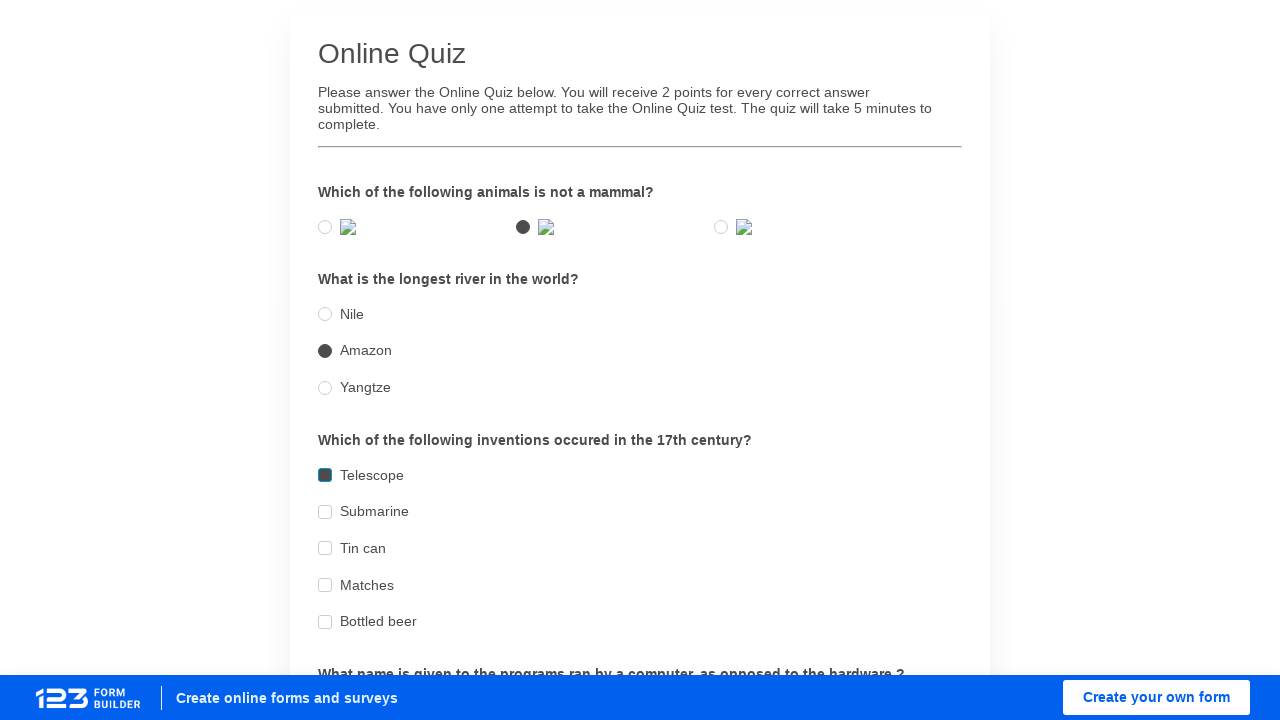

Clicked inventions checkbox option 1 at (325, 512) on //label[@for='0000000c_1']
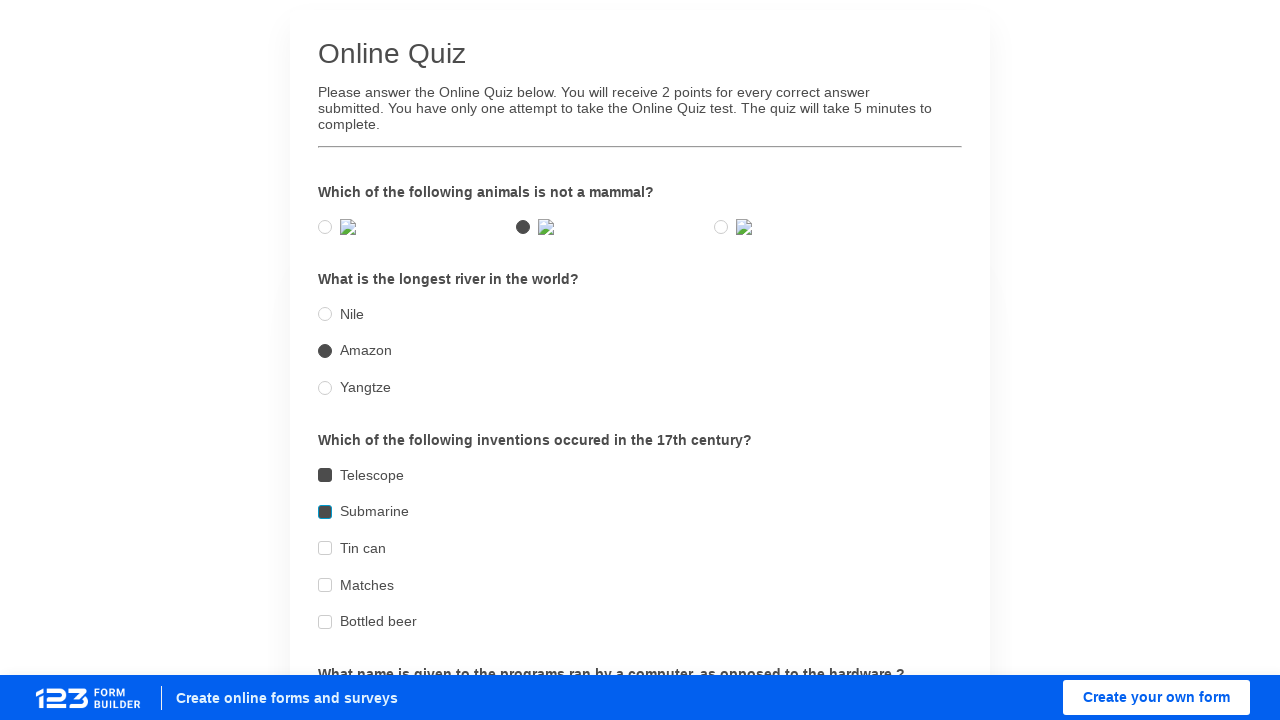

Verified inventions checkbox option 1 is selected
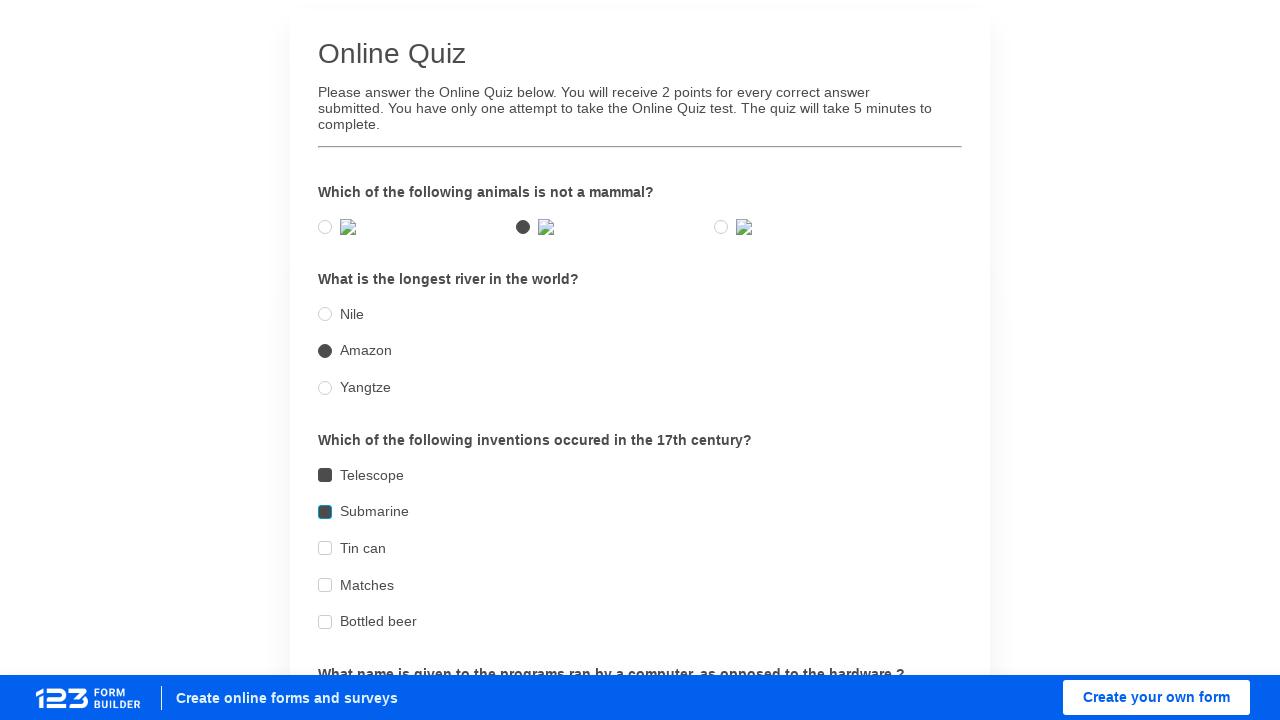

Clicked inventions checkbox option 2 at (325, 548) on //label[@for='0000000c_2']
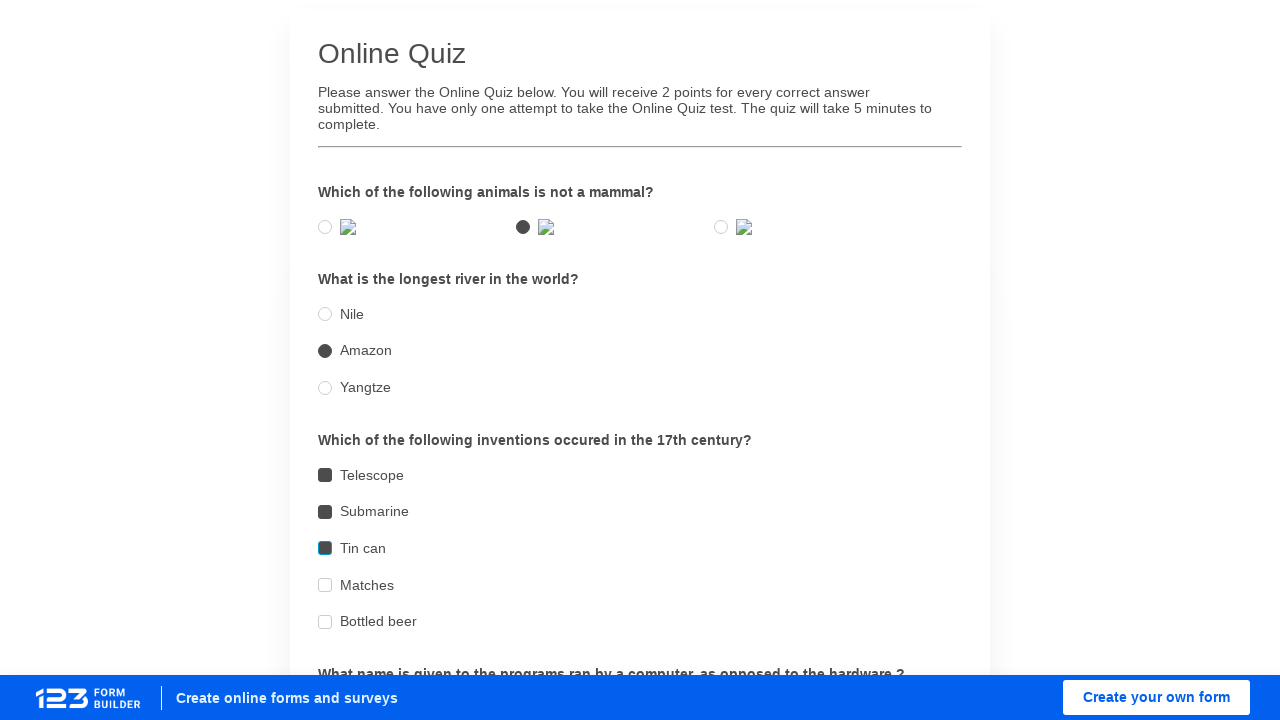

Verified inventions checkbox option 2 is selected
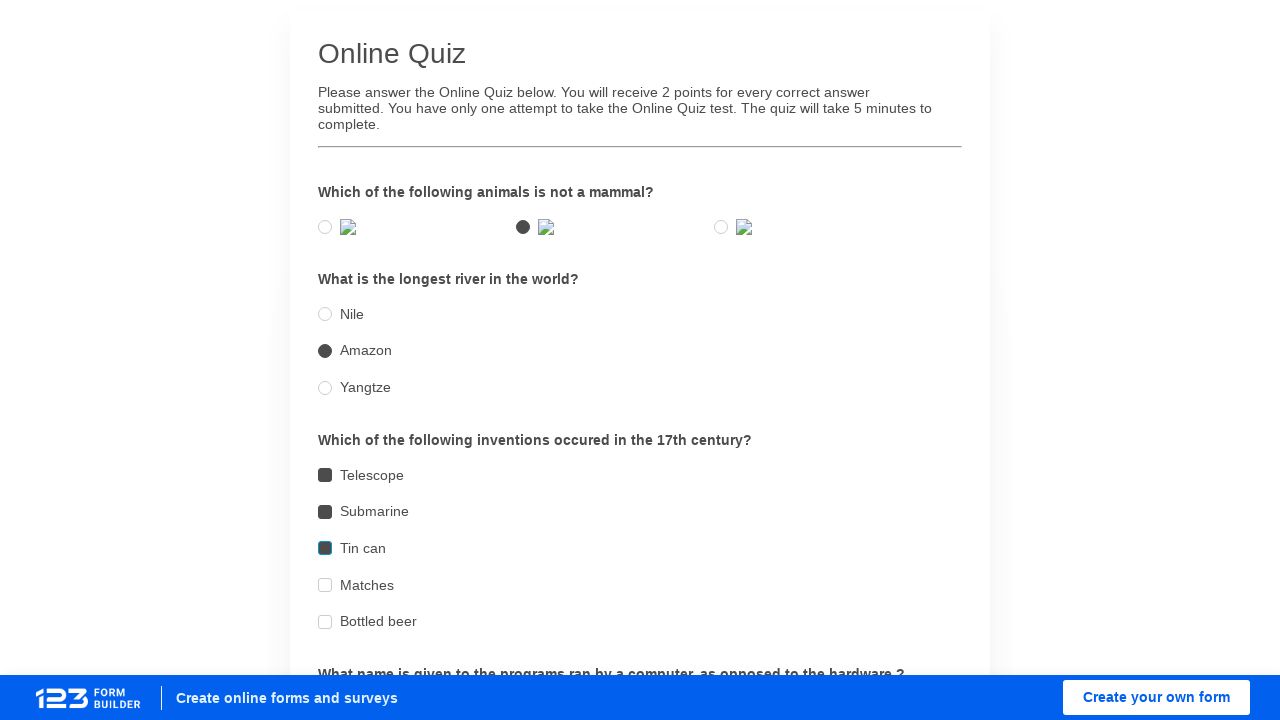

Clicked inventions checkbox option 3 at (325, 585) on //label[@for='0000000c_3']
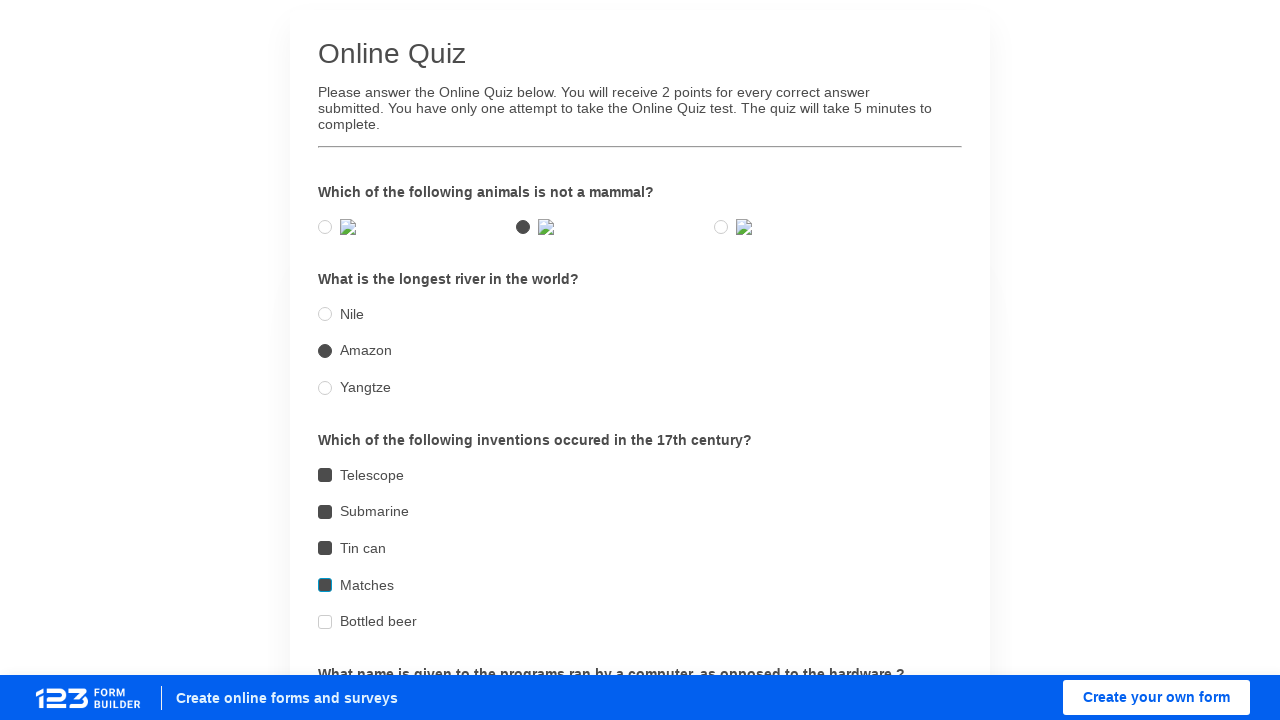

Verified inventions checkbox option 3 is selected
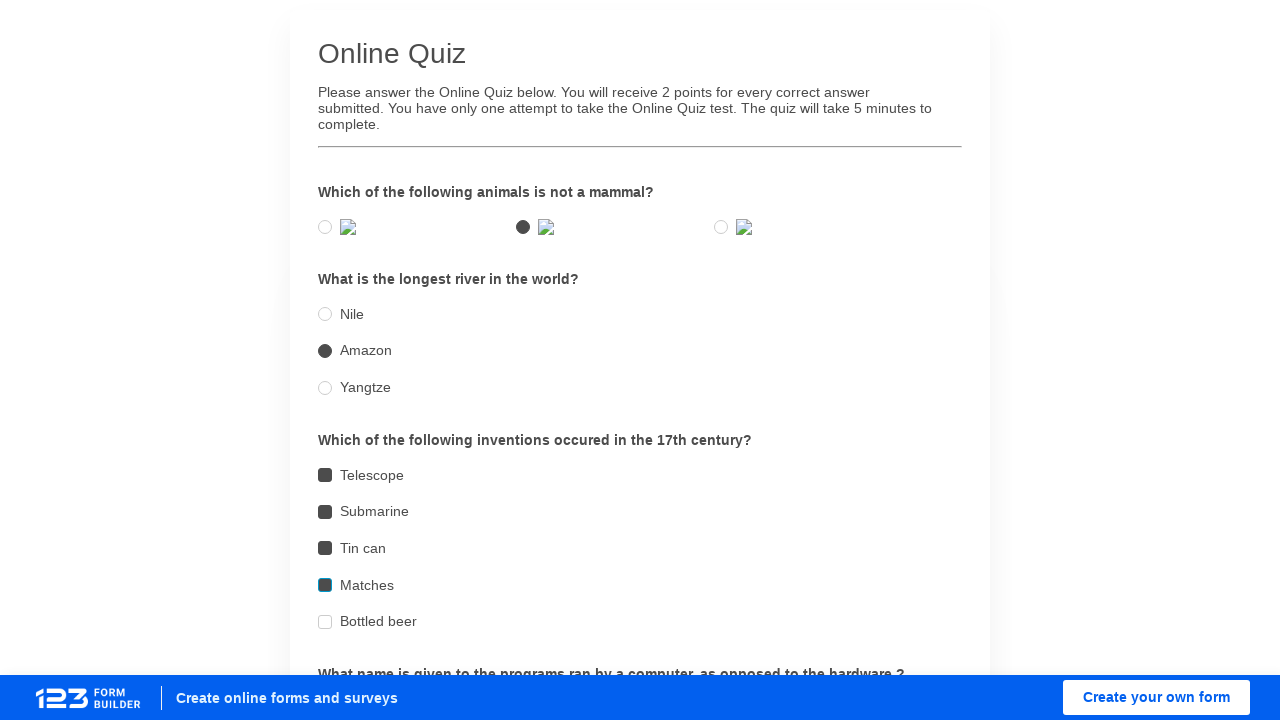

Clicked programs checkbox option 0 at (325, 360) on //label[@for='0000000e_0']
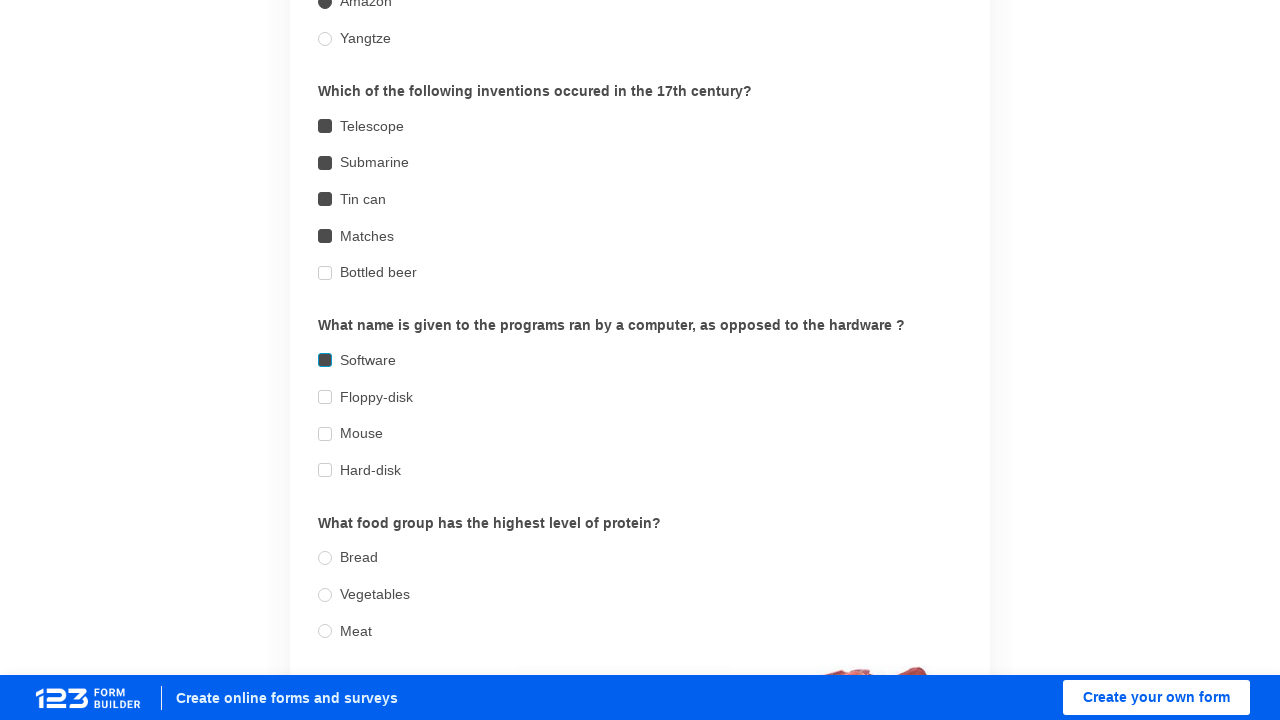

Verified programs checkbox option 0 is selected
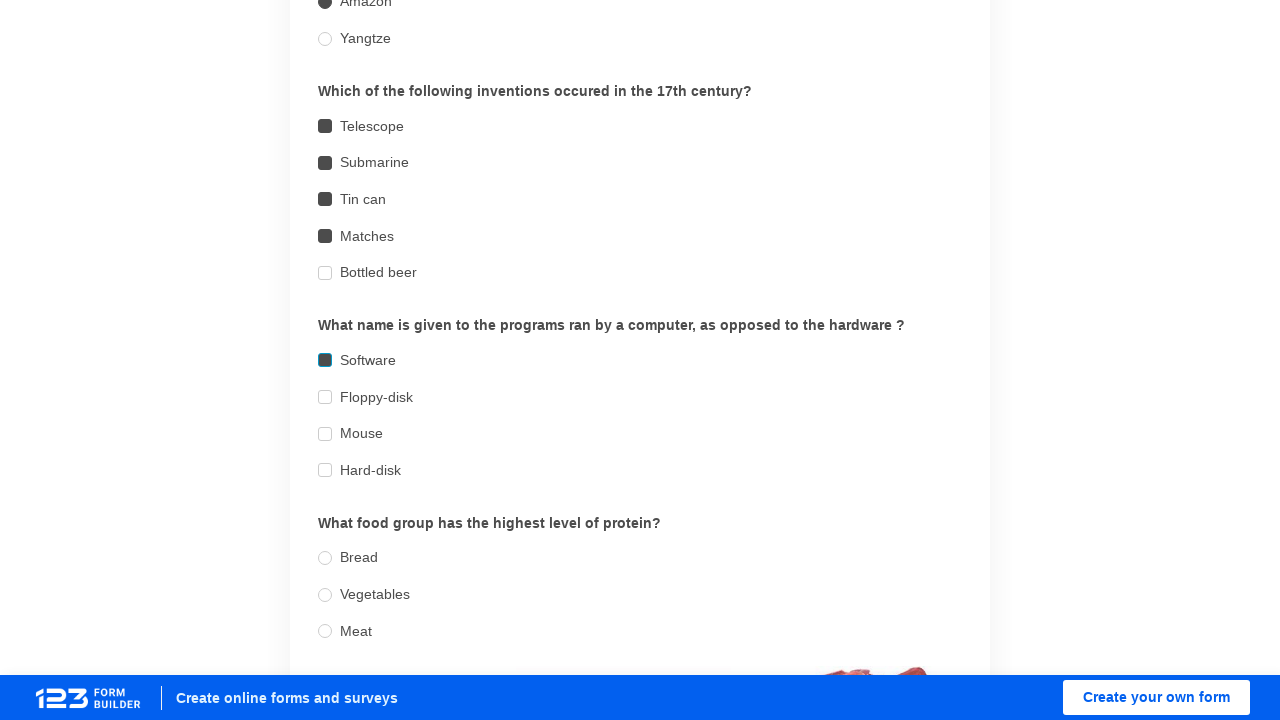

Clicked programs checkbox option 1 at (325, 397) on //label[@for='0000000e_1']
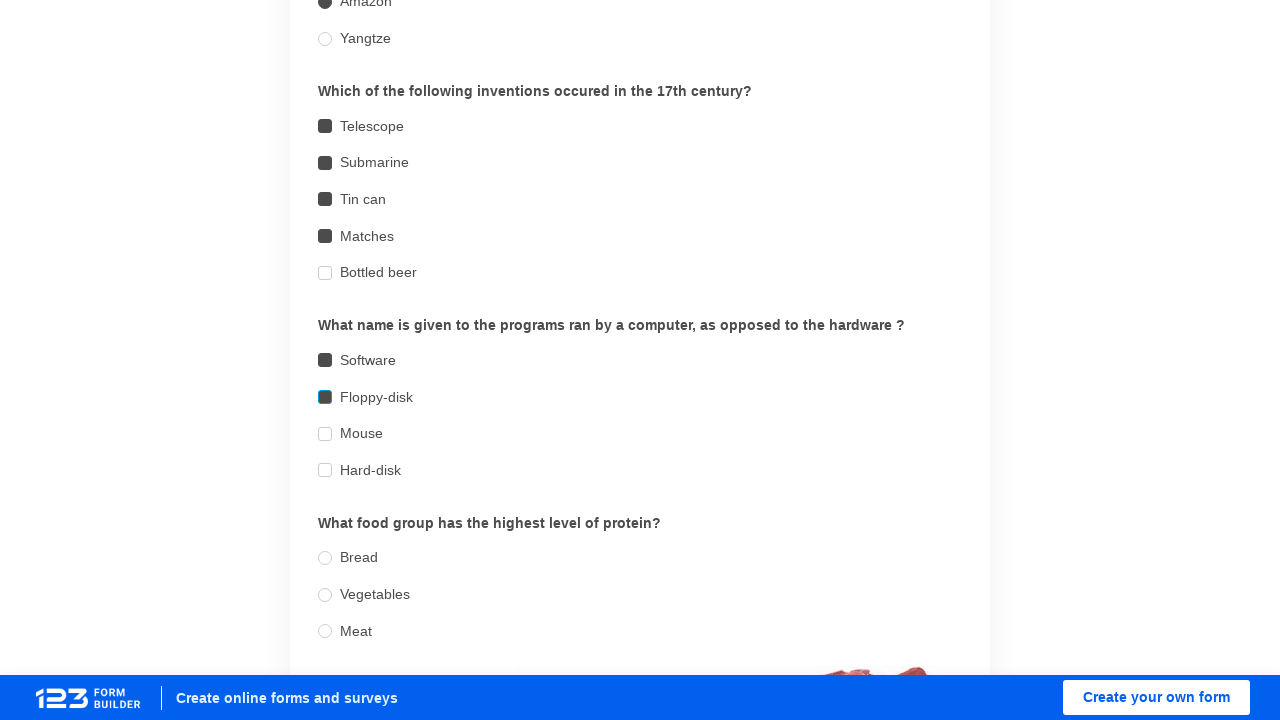

Verified programs checkbox option 1 is selected
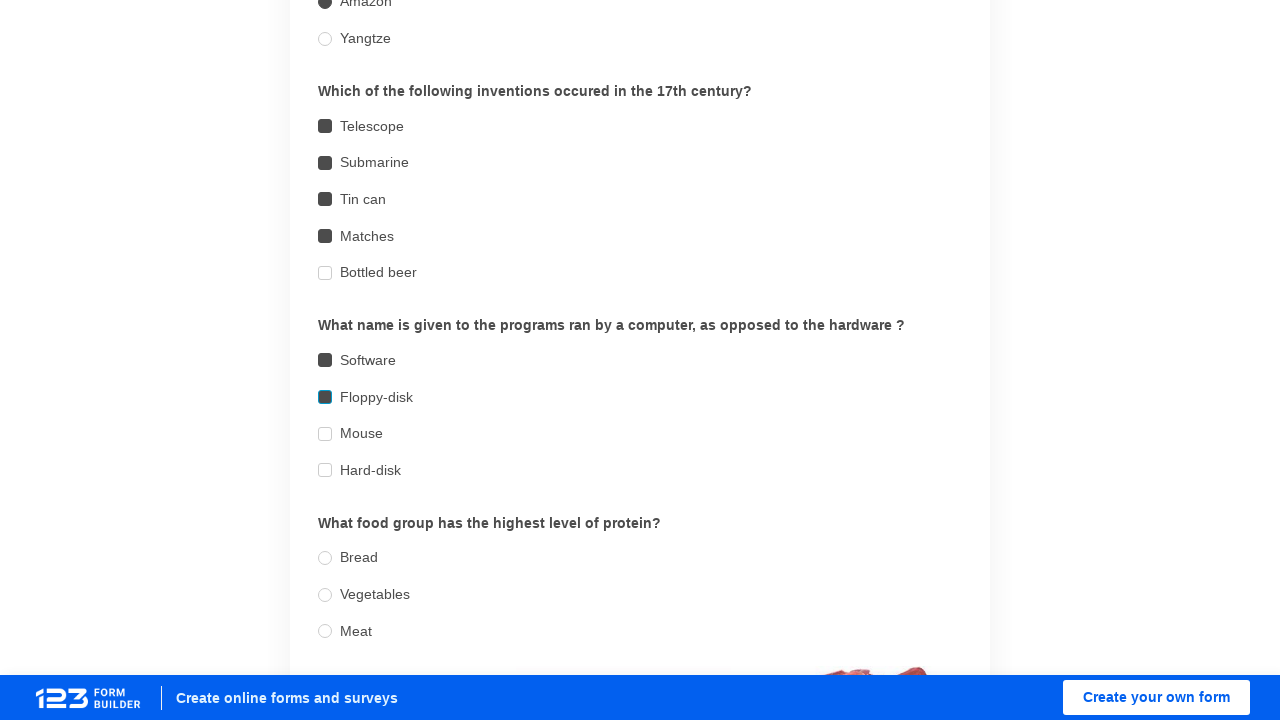

Clicked programs checkbox option 2 at (325, 434) on //label[@for='0000000e_2']
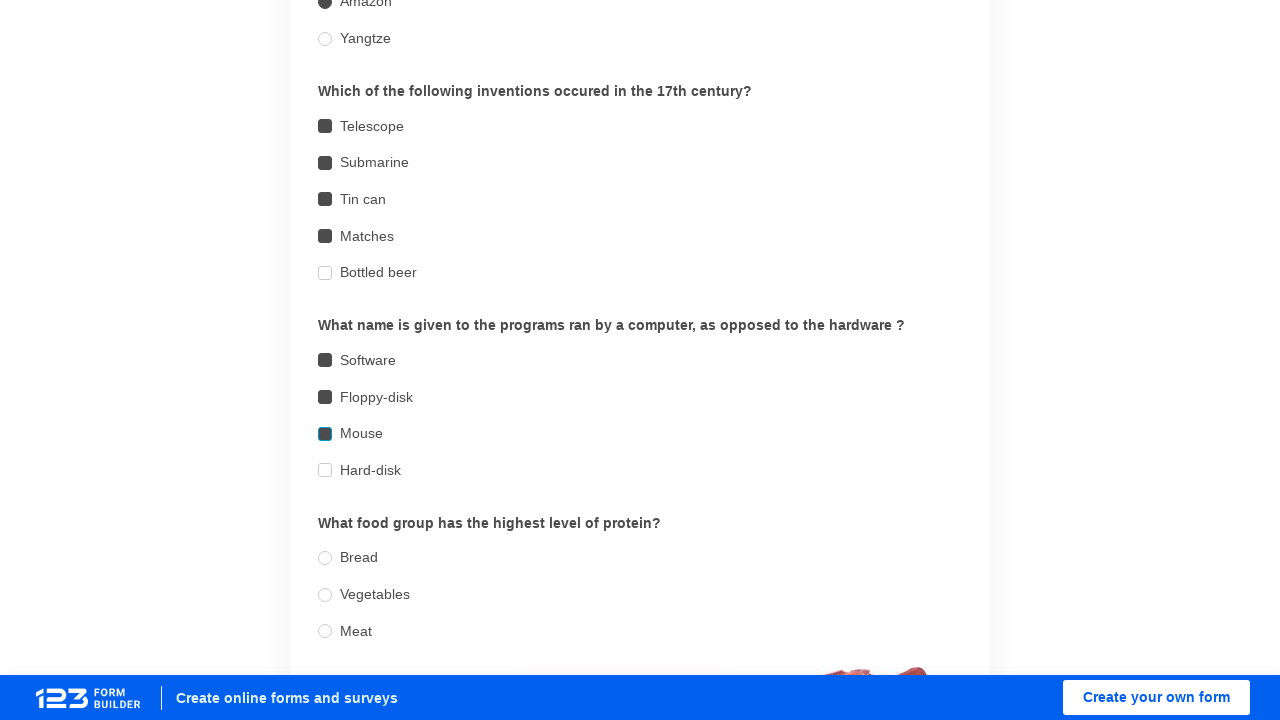

Verified programs checkbox option 2 is selected
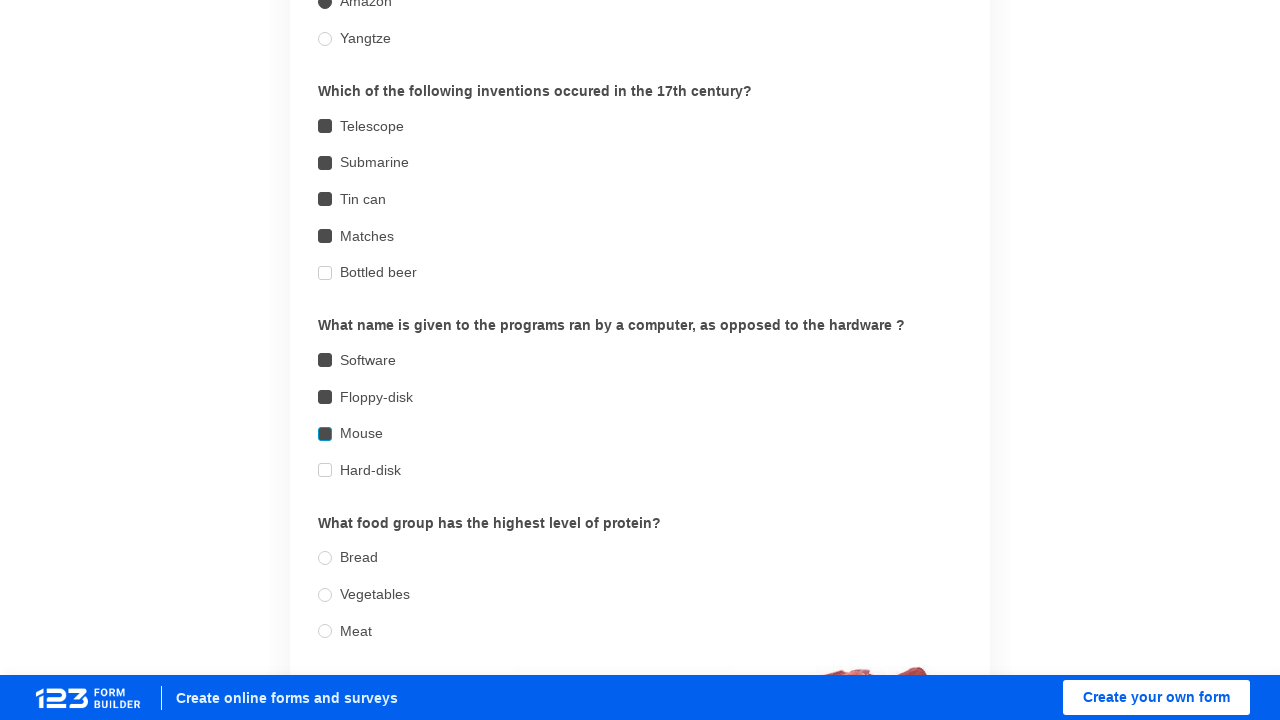

Clicked food checkbox option 0 at (325, 558) on //label[@for='00000010_0']
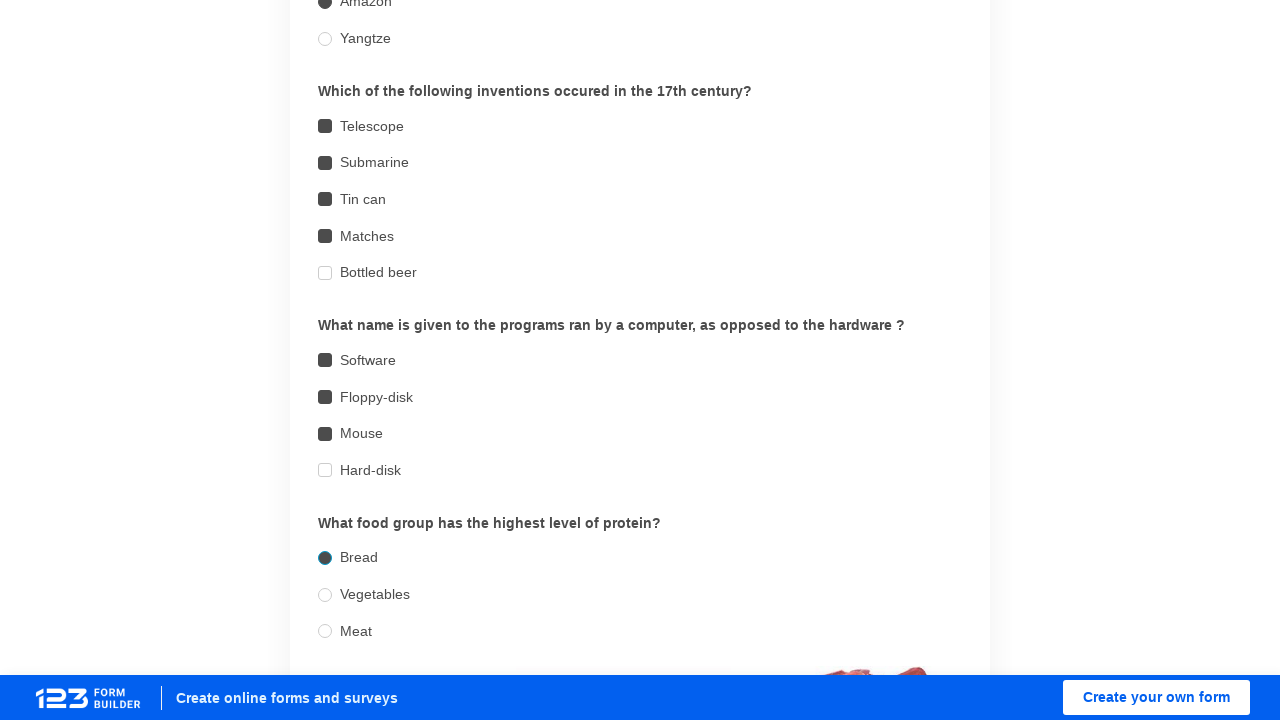

Verified food checkbox option 0 is selected
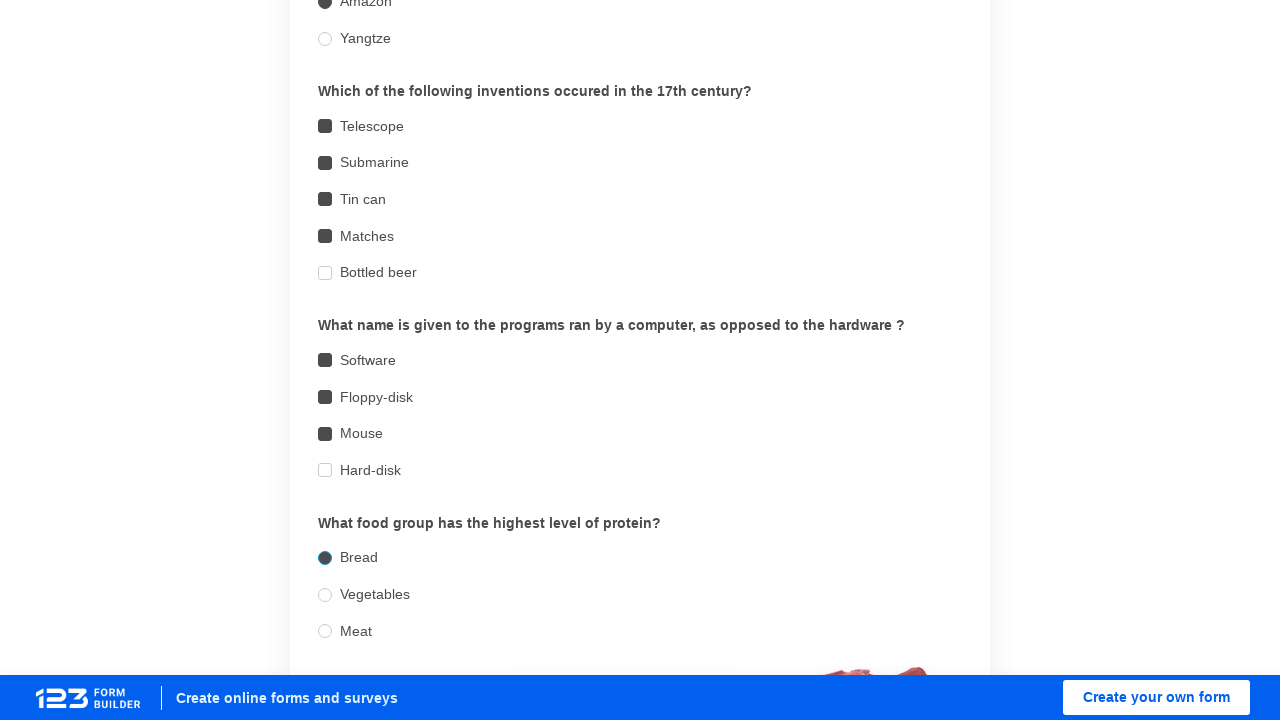

Clicked food checkbox option 1 at (325, 595) on //label[@for='00000010_1']
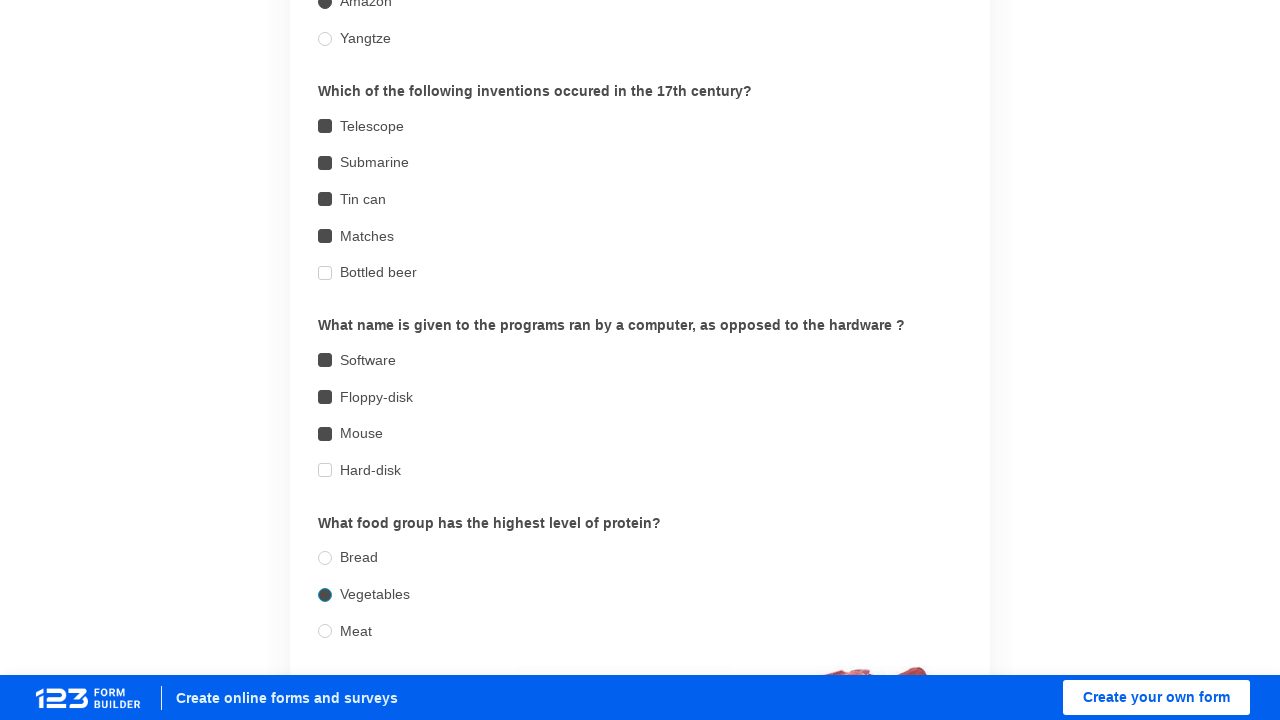

Verified food checkbox option 1 is selected
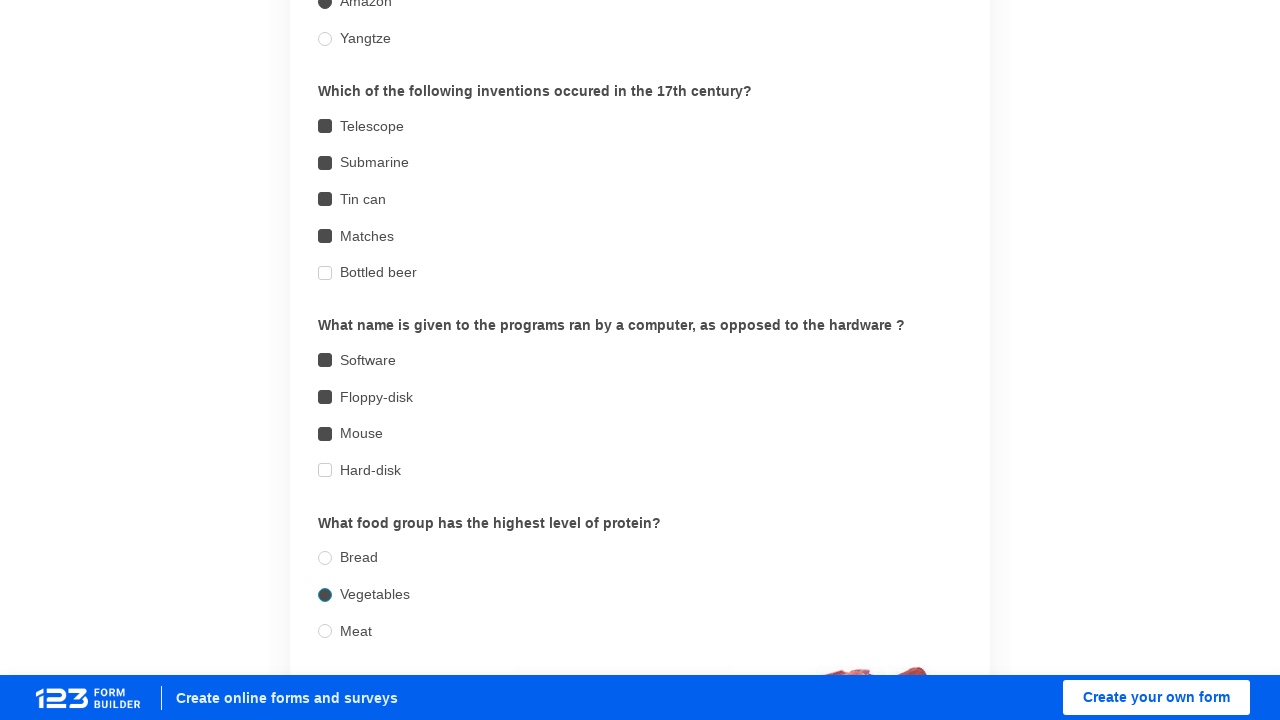

Filled email field with 'quizuser@example.com' on //input[@type='email']
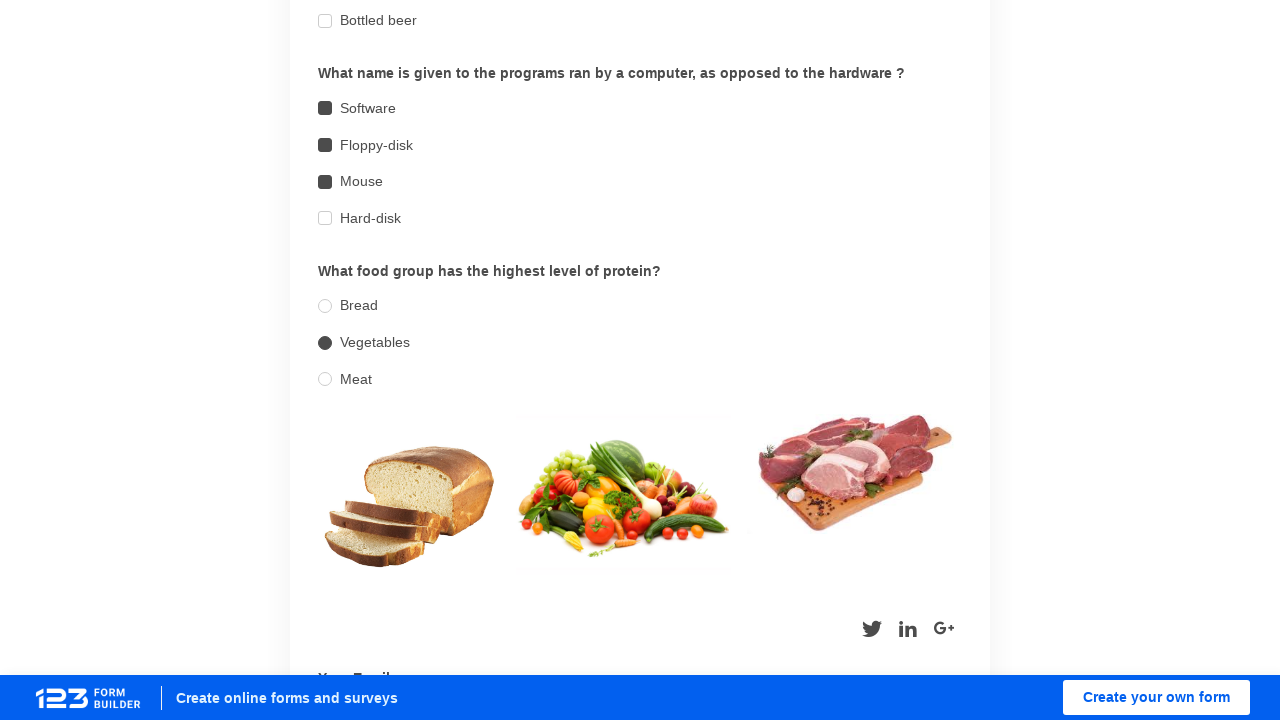

Pressed Tab to move focus out of email field on html
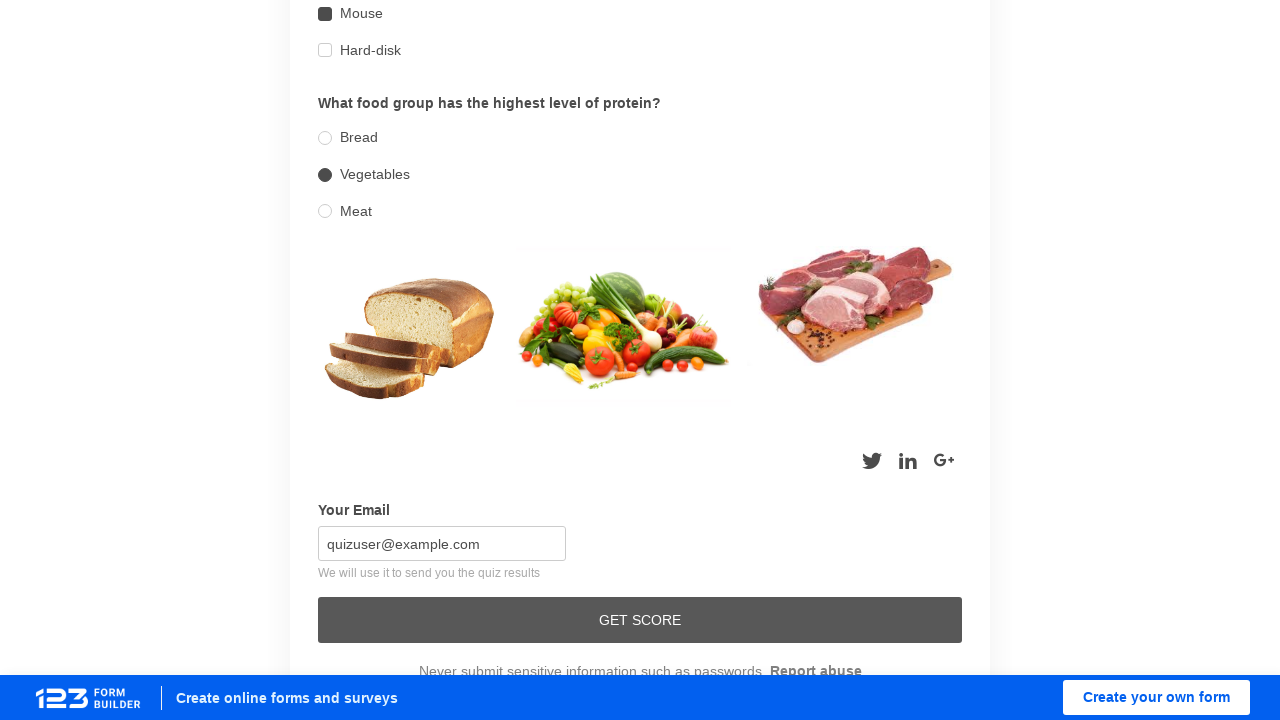

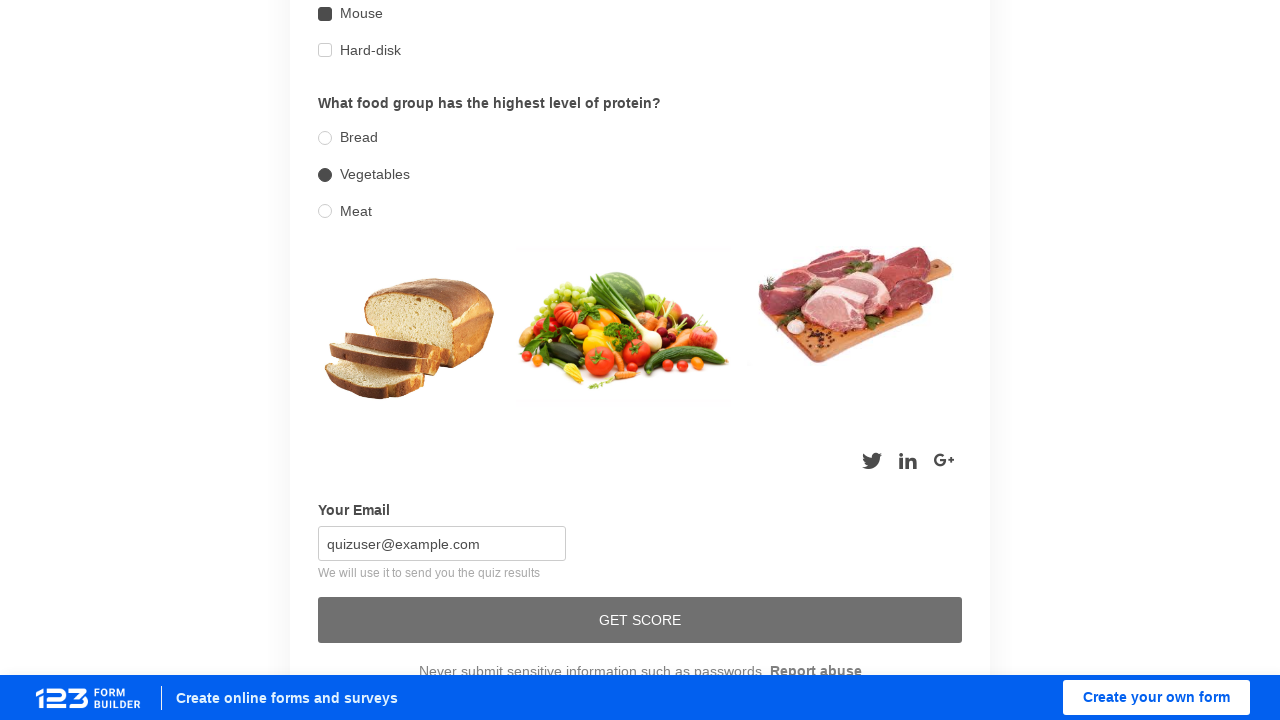